Tests interaction with Shadow DOM elements by navigating through nested shadow roots to fill a pizza input field

Starting URL: https://selectorshub.com/iframe-in-shadow-dom/

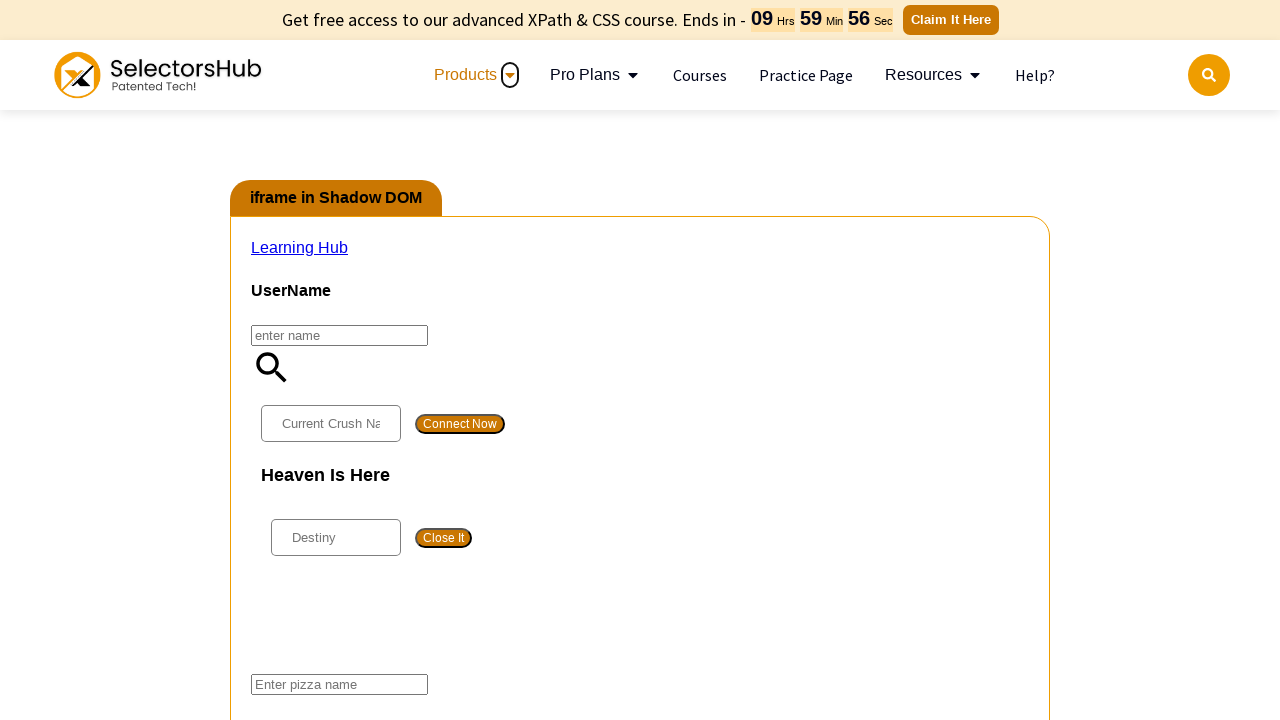

Navigated through nested shadow roots to locate pizza input element
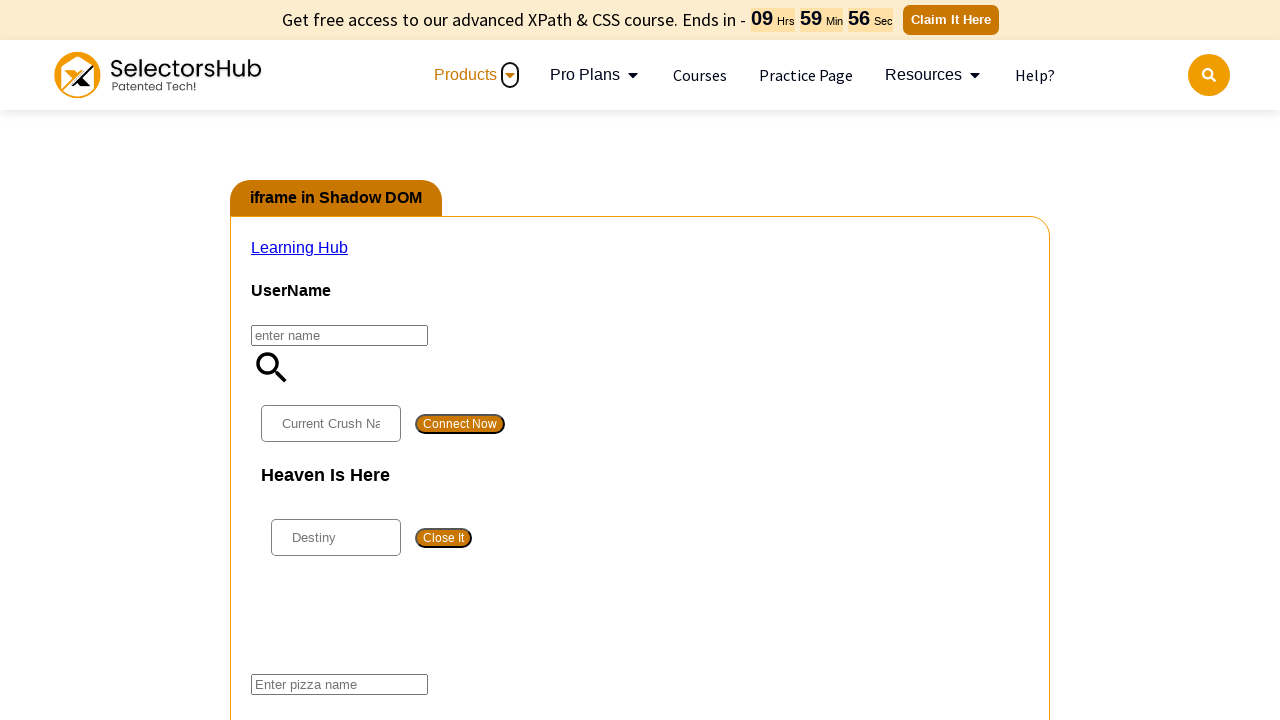

Filled pizza input field with 'Veg Pizza'
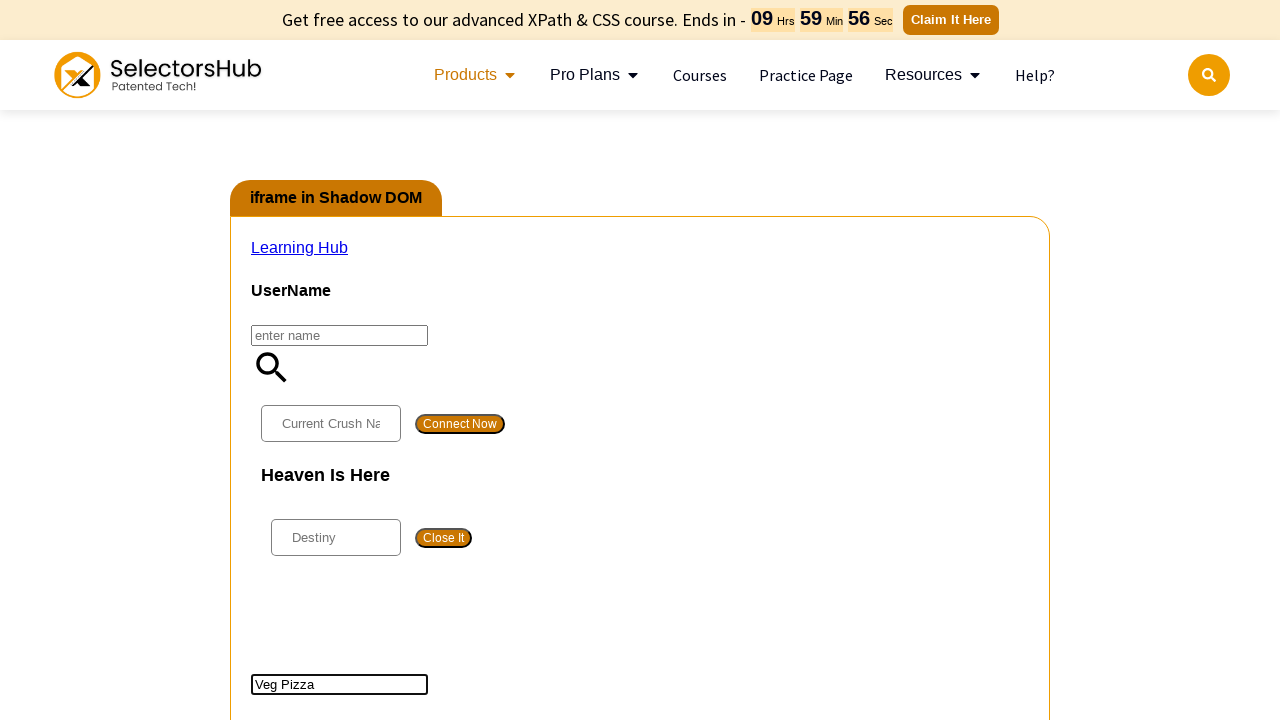

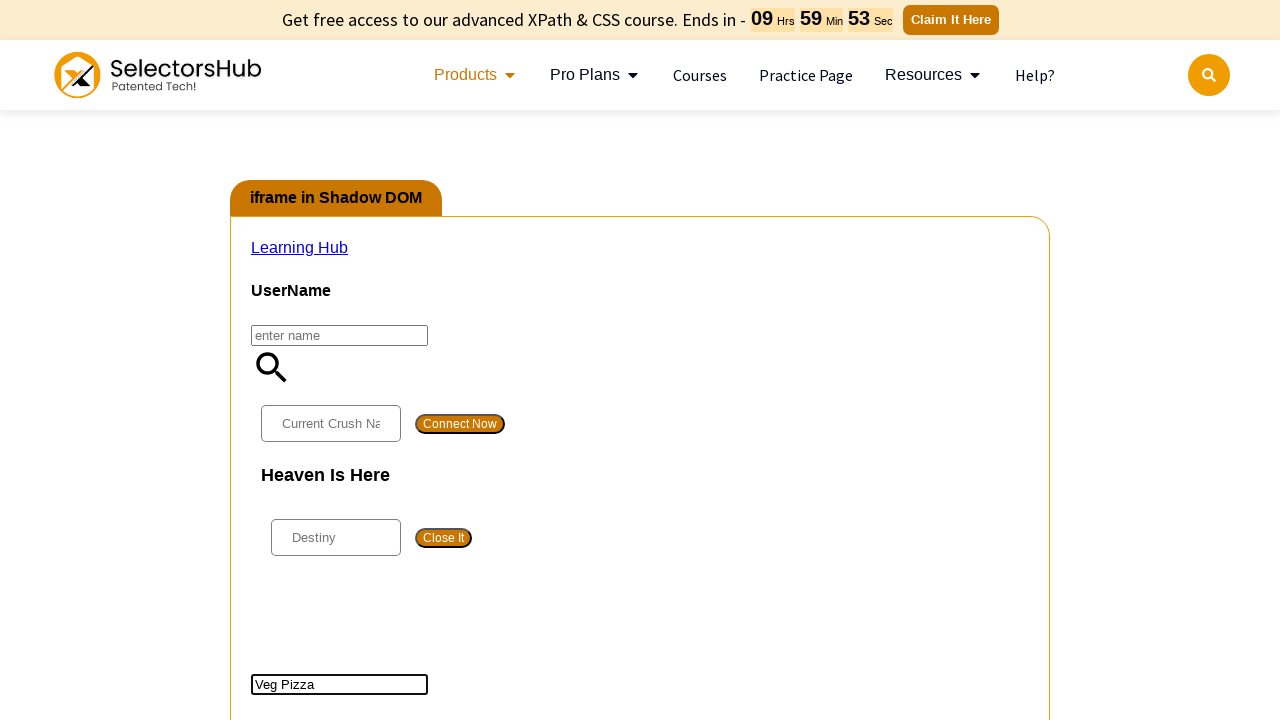